Tests a form submission on an Angular practice page by filling email and password fields, selecting dropdown options, and verifying success message

Starting URL: https://rahulshettyacademy.com/angularpractice/

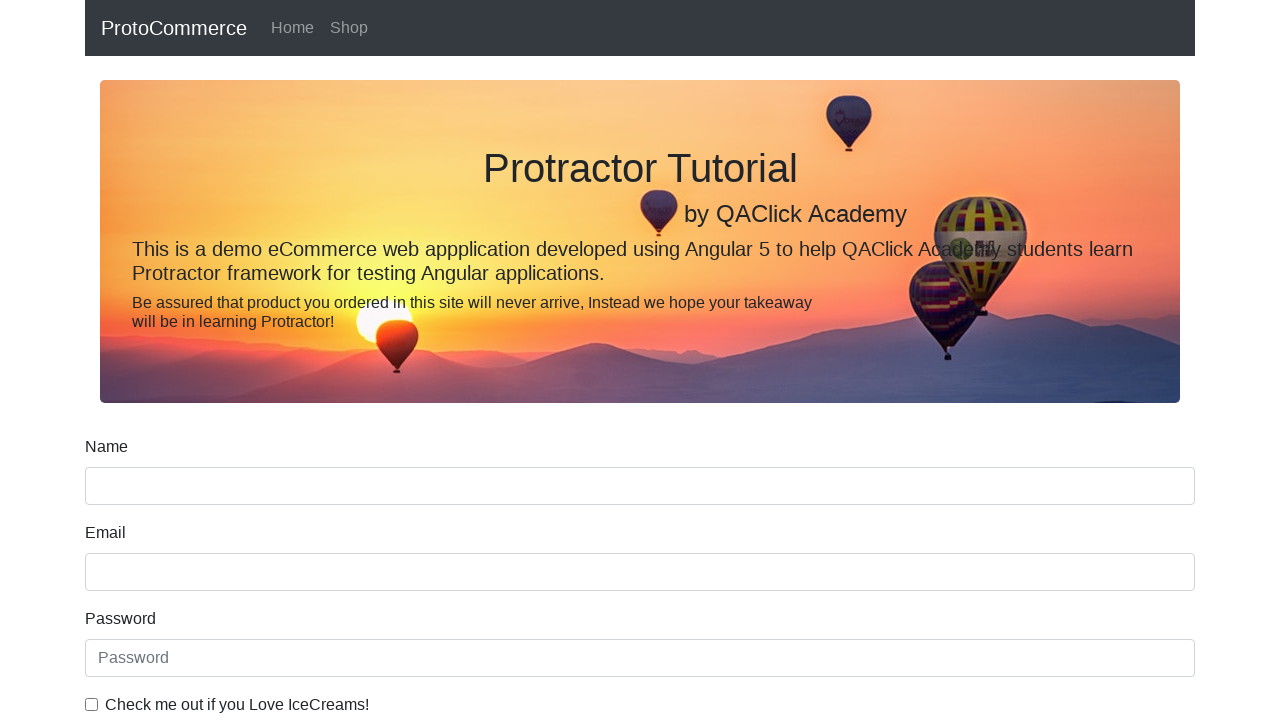

Filled email field with 'testuser2024@gmail.com' on input[name='email']
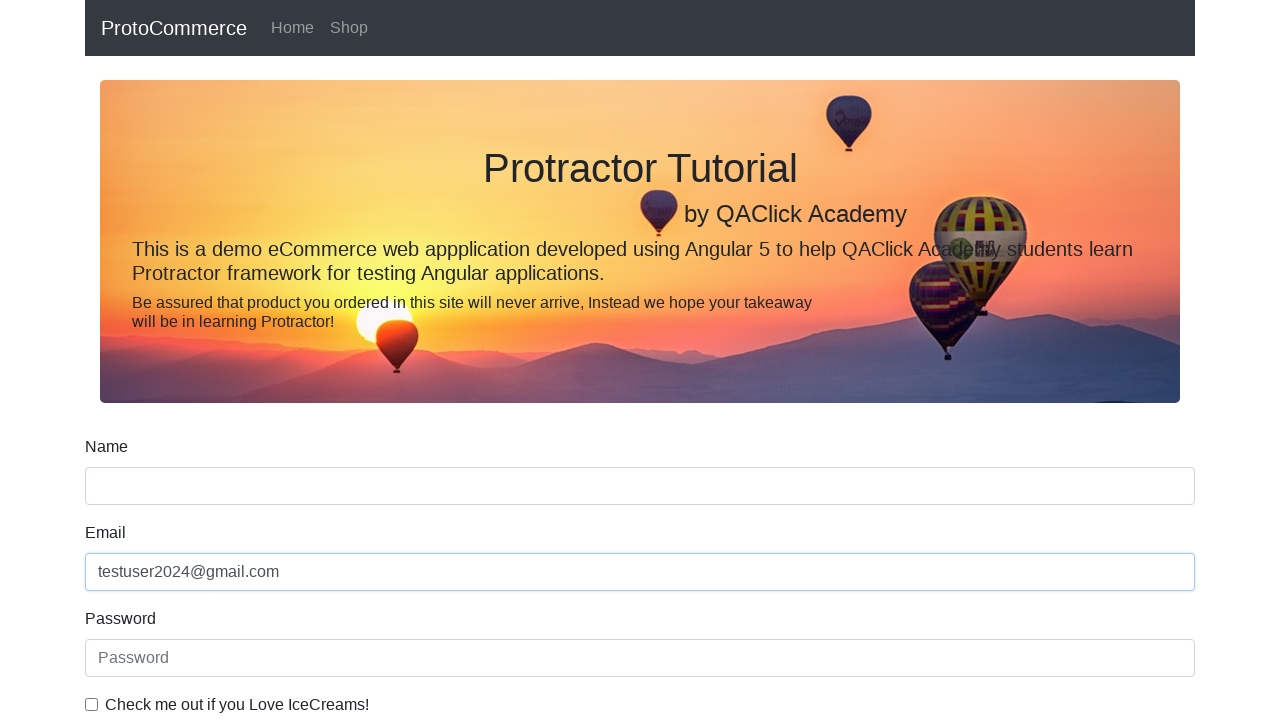

Filled password field with 'TestPass123' on #exampleInputPassword1
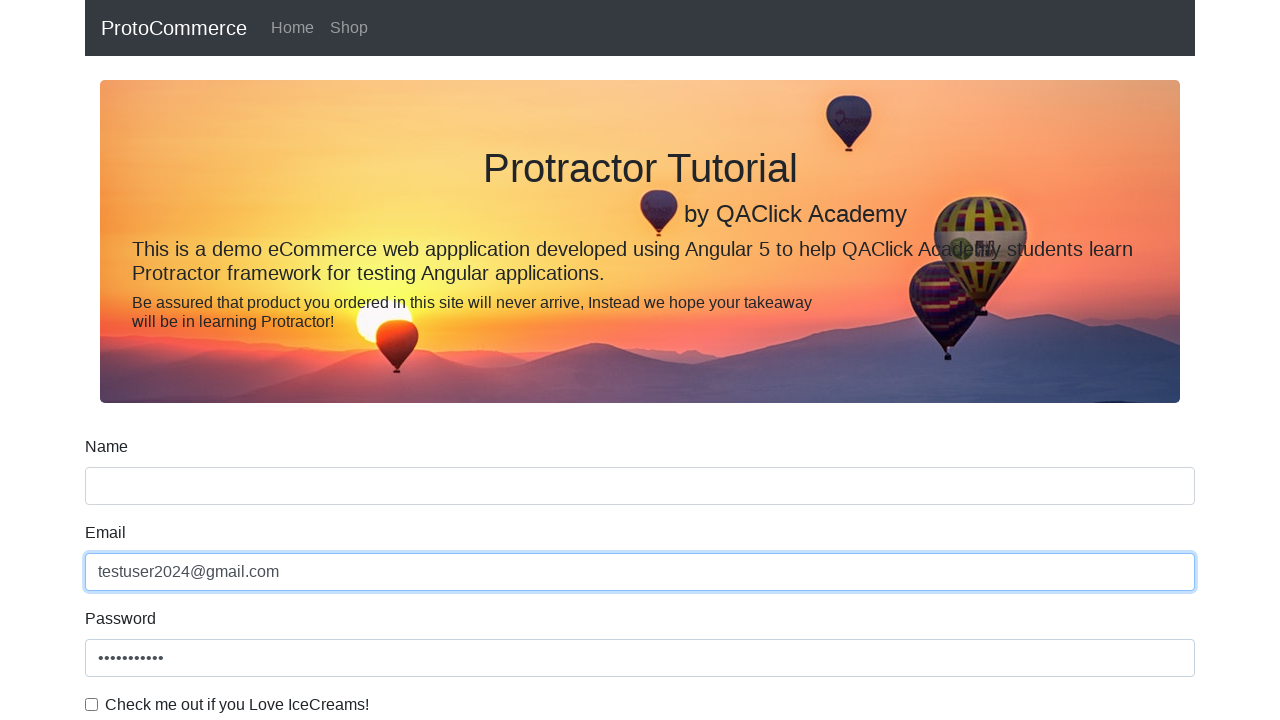

Clicked submit button to submit form at (123, 491) on input[type='submit']
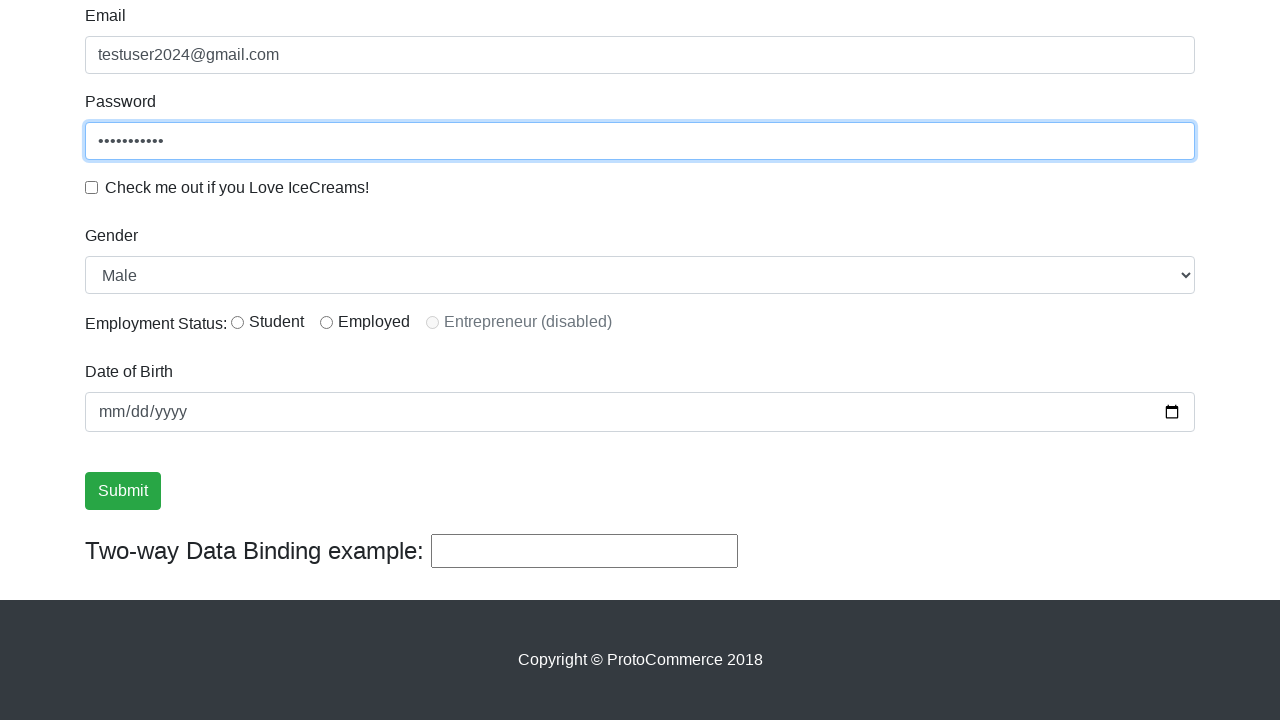

Selected first option from dropdown by index on #exampleFormControlSelect1
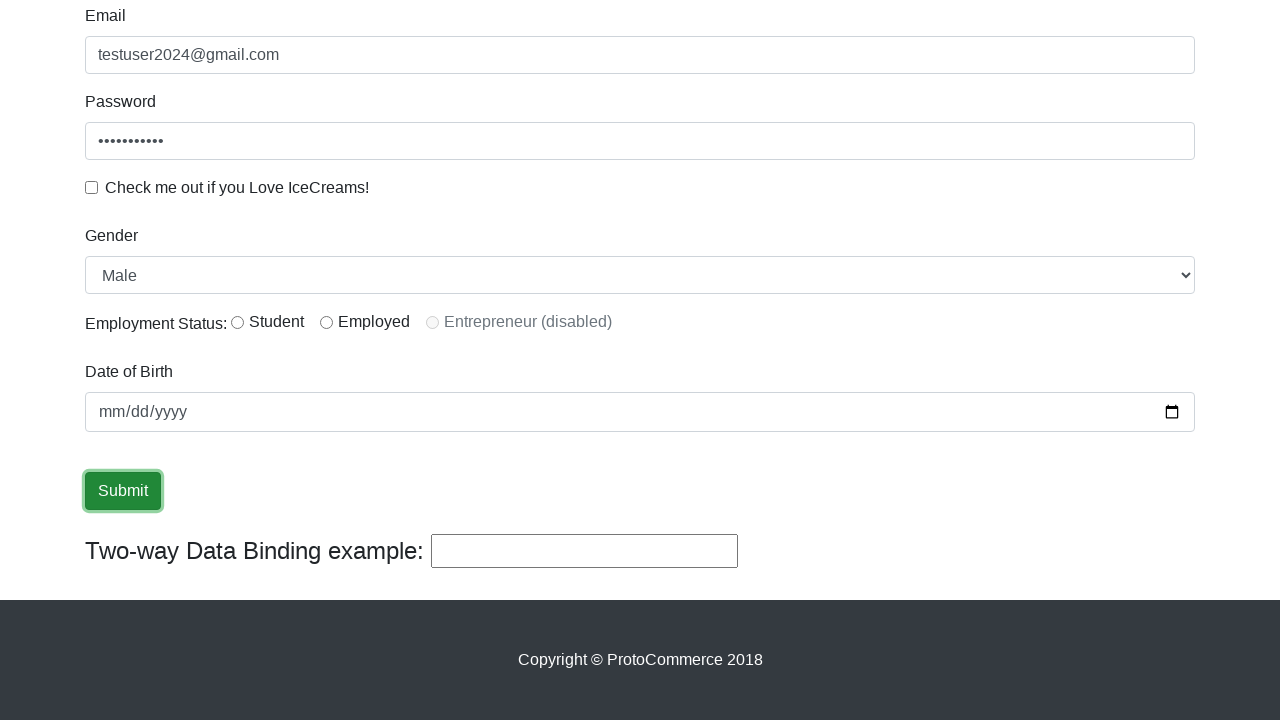

Selected 'Female' option from dropdown by label on #exampleFormControlSelect1
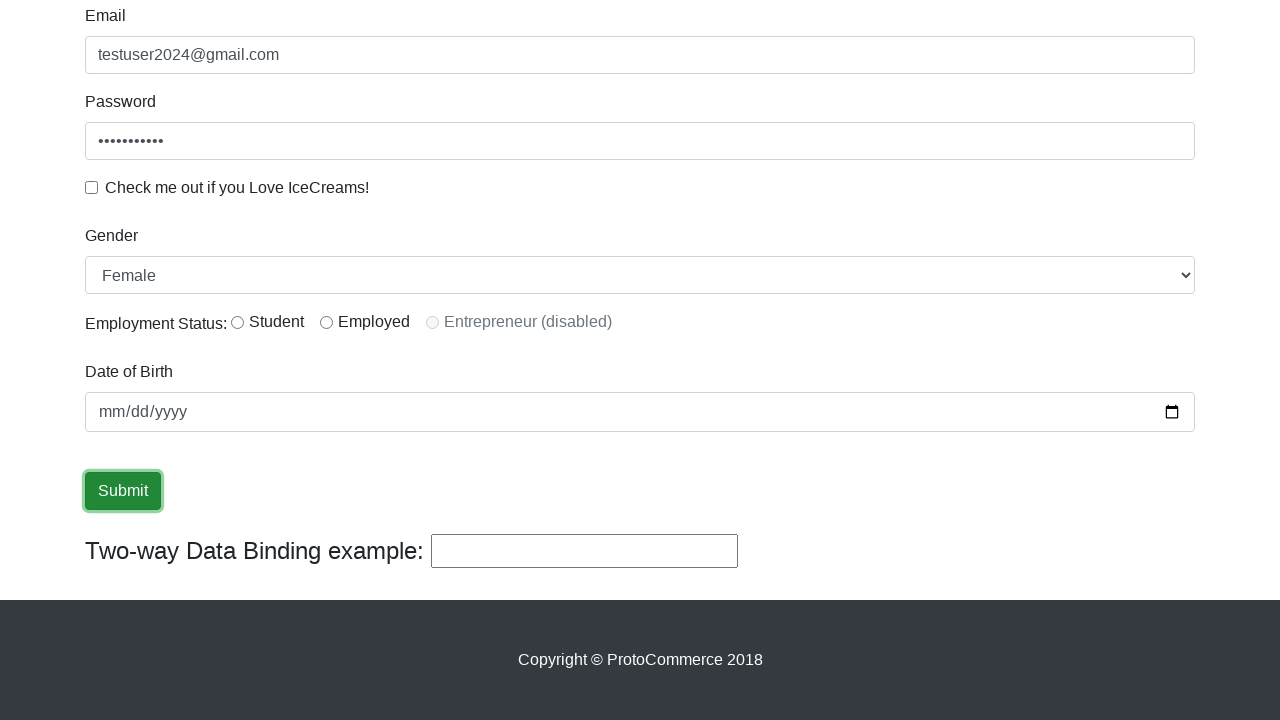

Success message element loaded
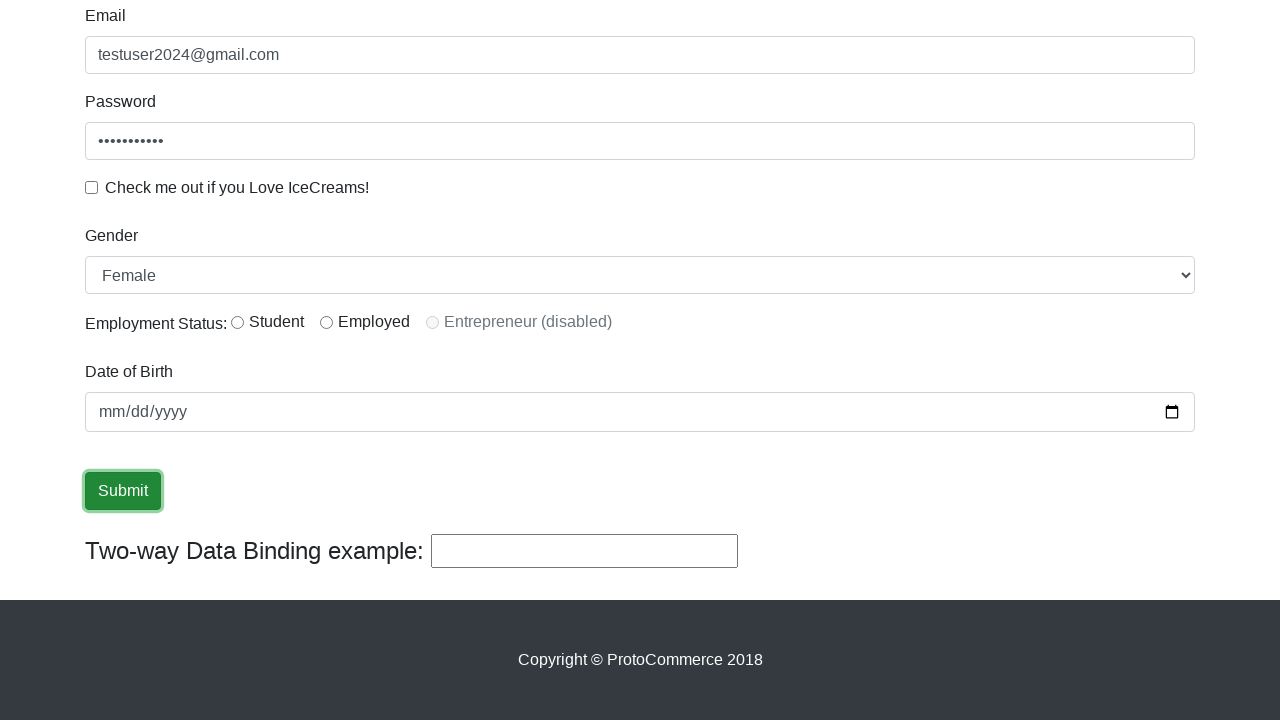

Retrieved success message text
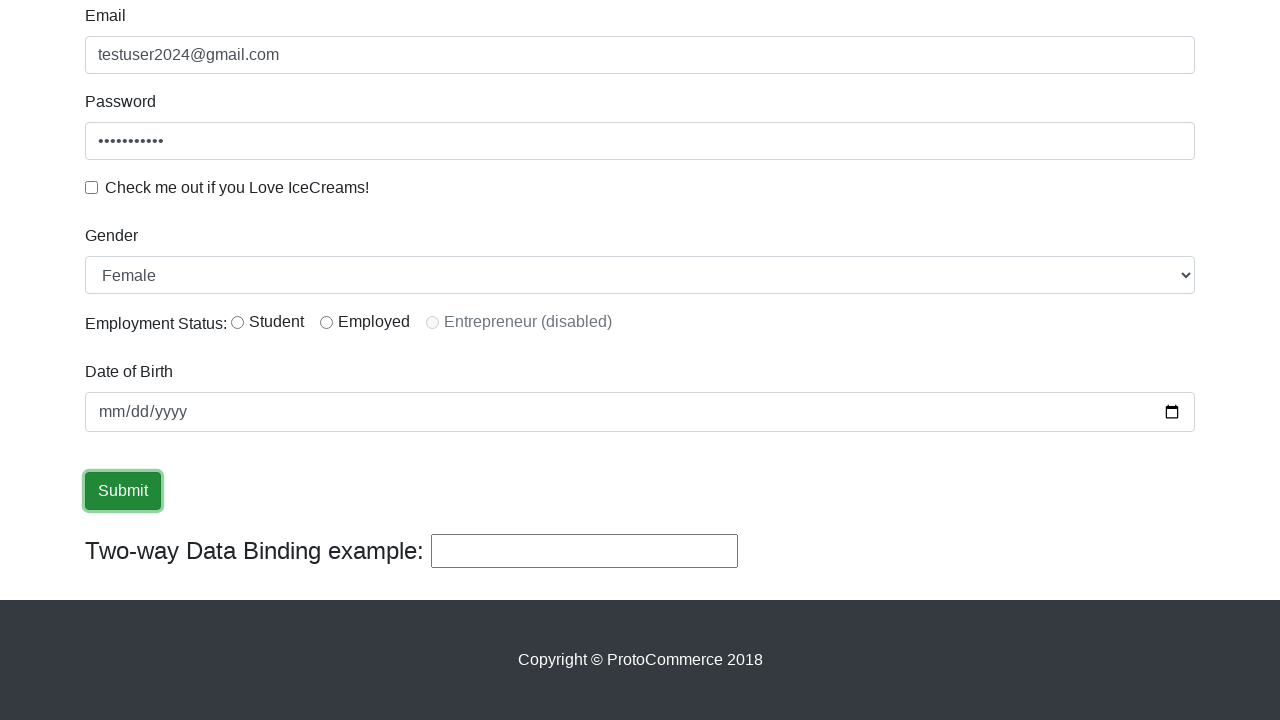

Verified 'Success' text is present in success message
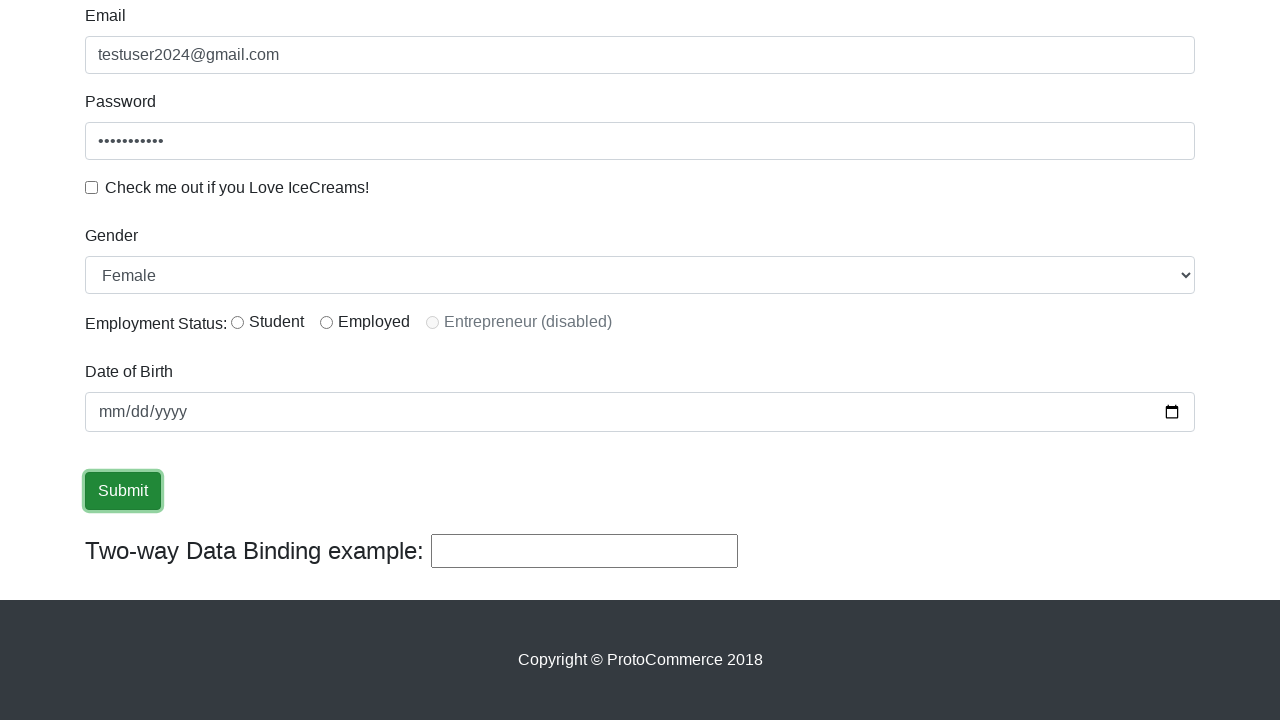

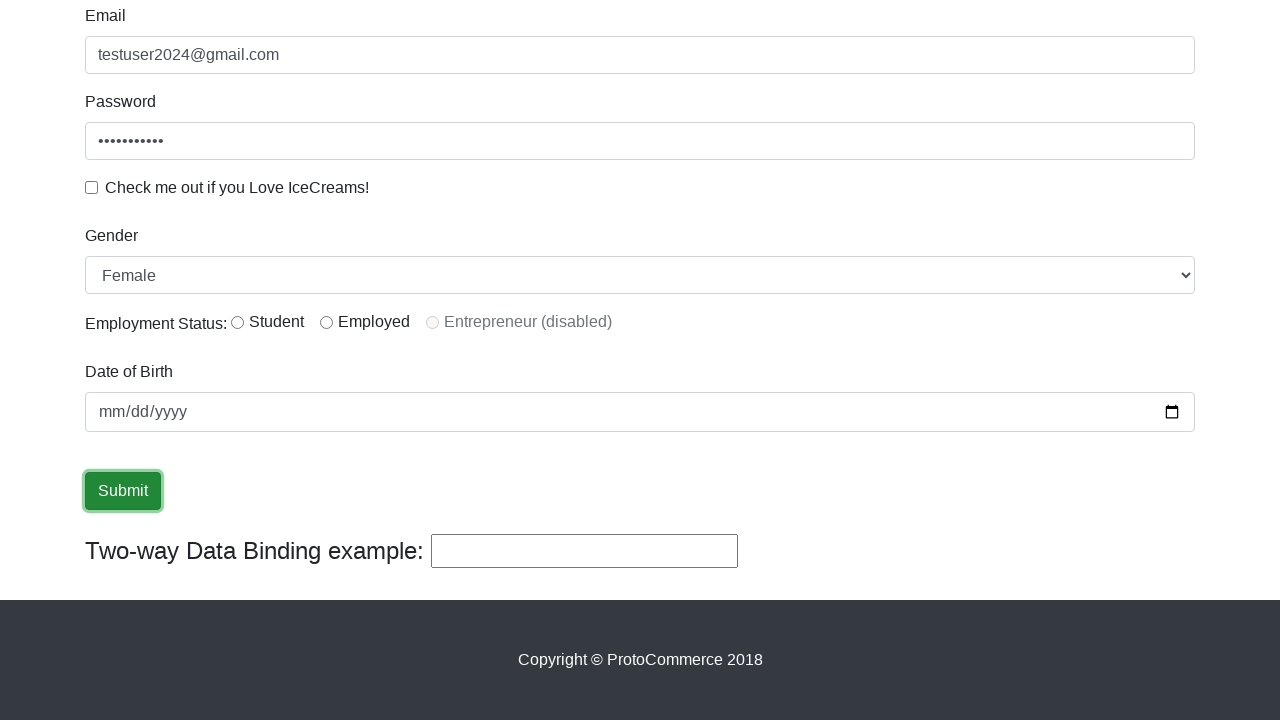